Tests the text box form on DemoQA by filling in user name, email, current address, and permanent address fields, then submitting and verifying the output displays the entered values correctly.

Starting URL: https://demoqa.com/text-box

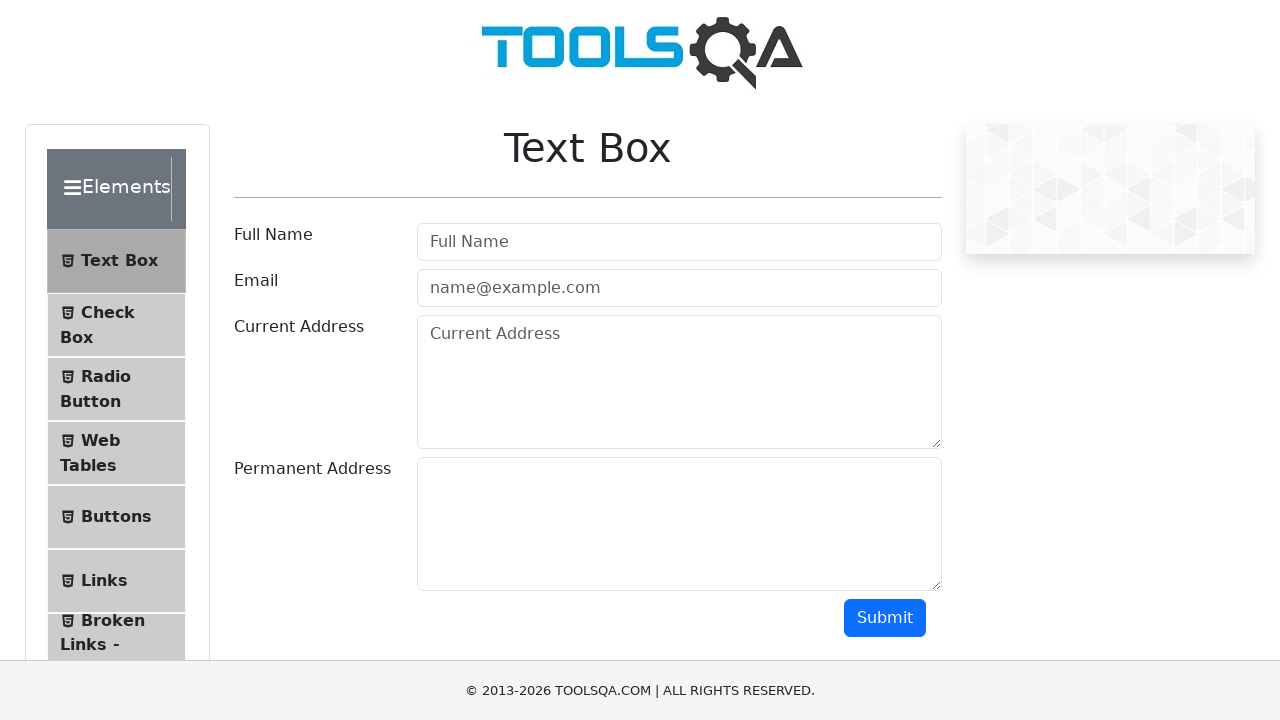

Filled user name field with 'Test' on #userName
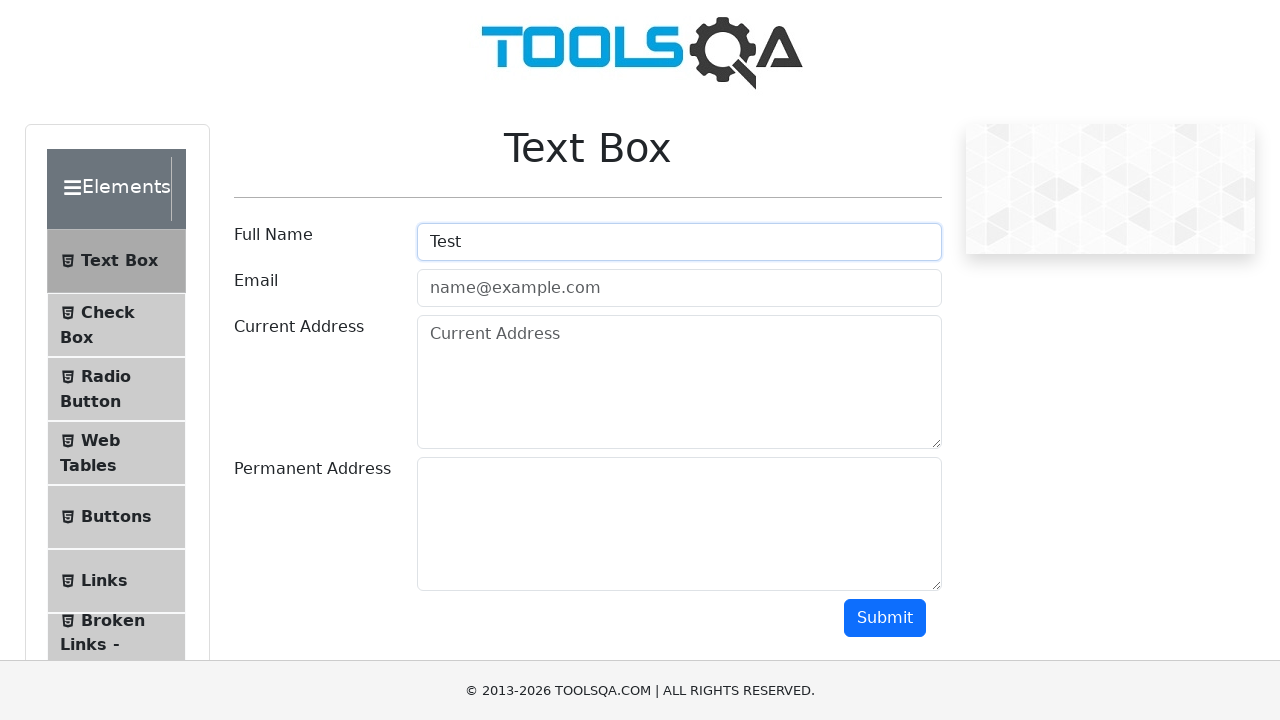

Filled email field with 'Test@test.com' on #userEmail
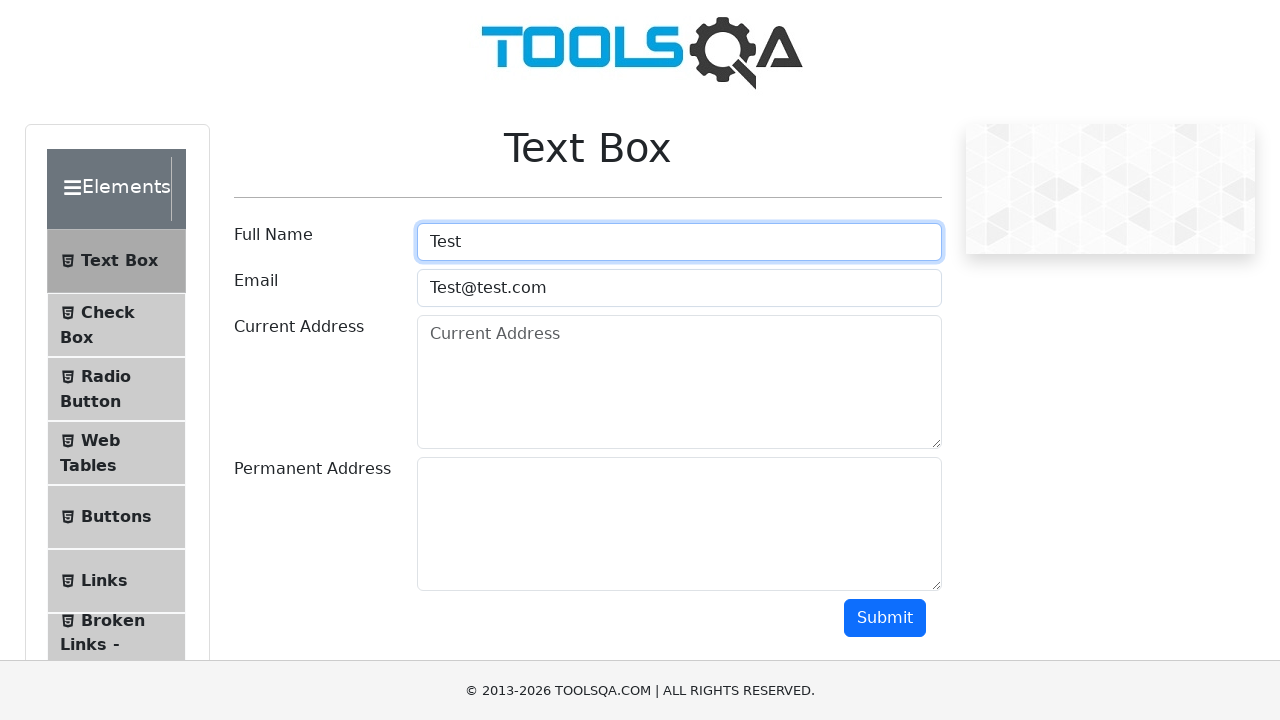

Filled current address field with 'Test street 1' on #currentAddress
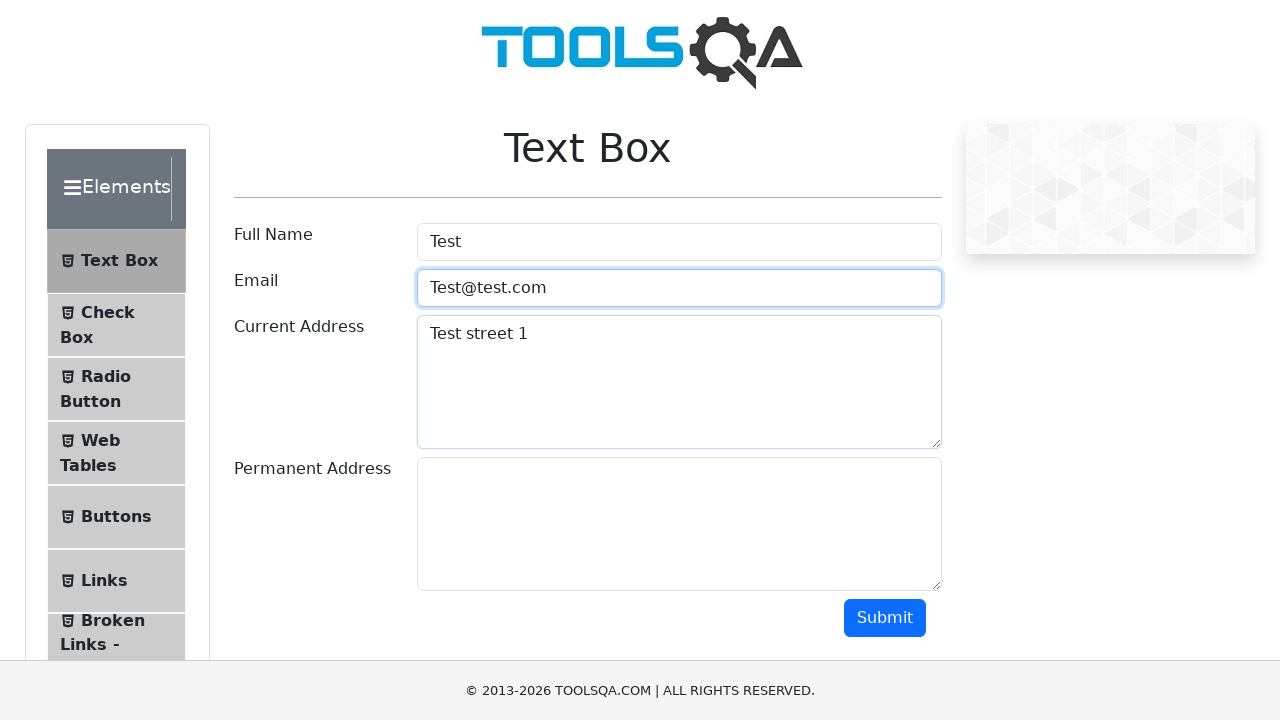

Filled permanent address field with 'Test1 street 1' on #permanentAddress
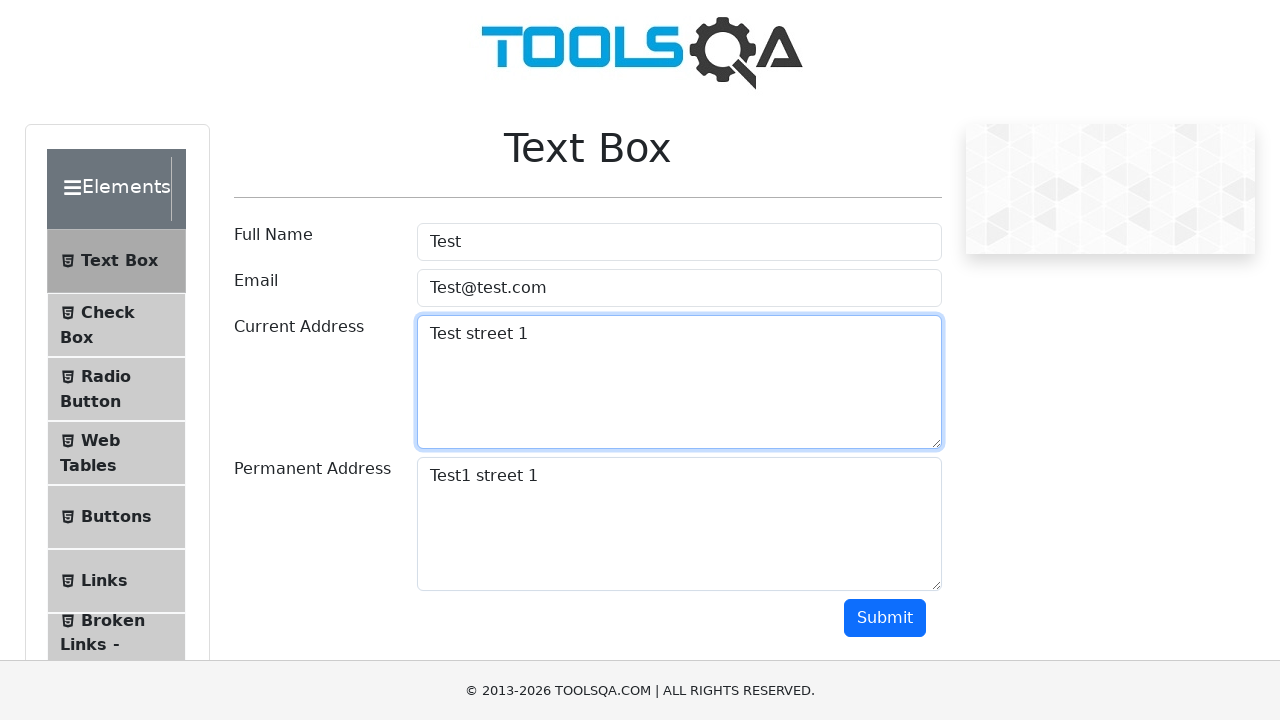

Clicked submit button to submit form at (885, 618) on #submit
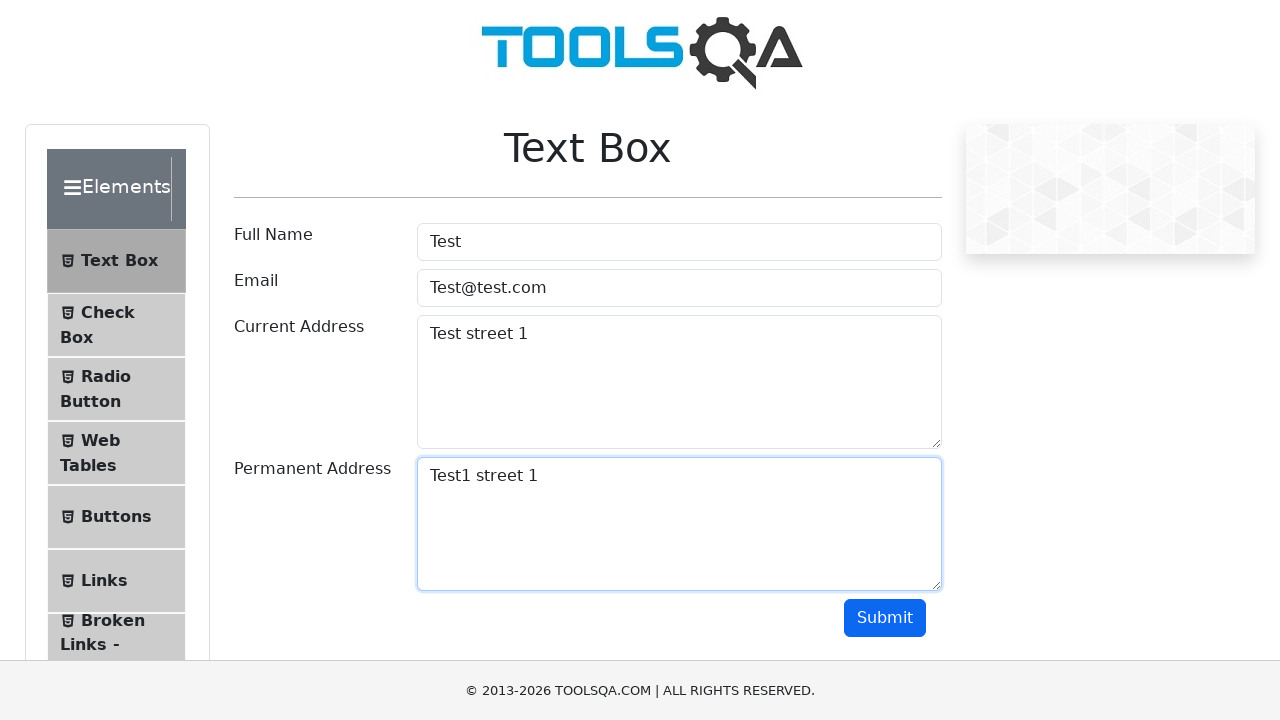

Output section loaded with form submission results
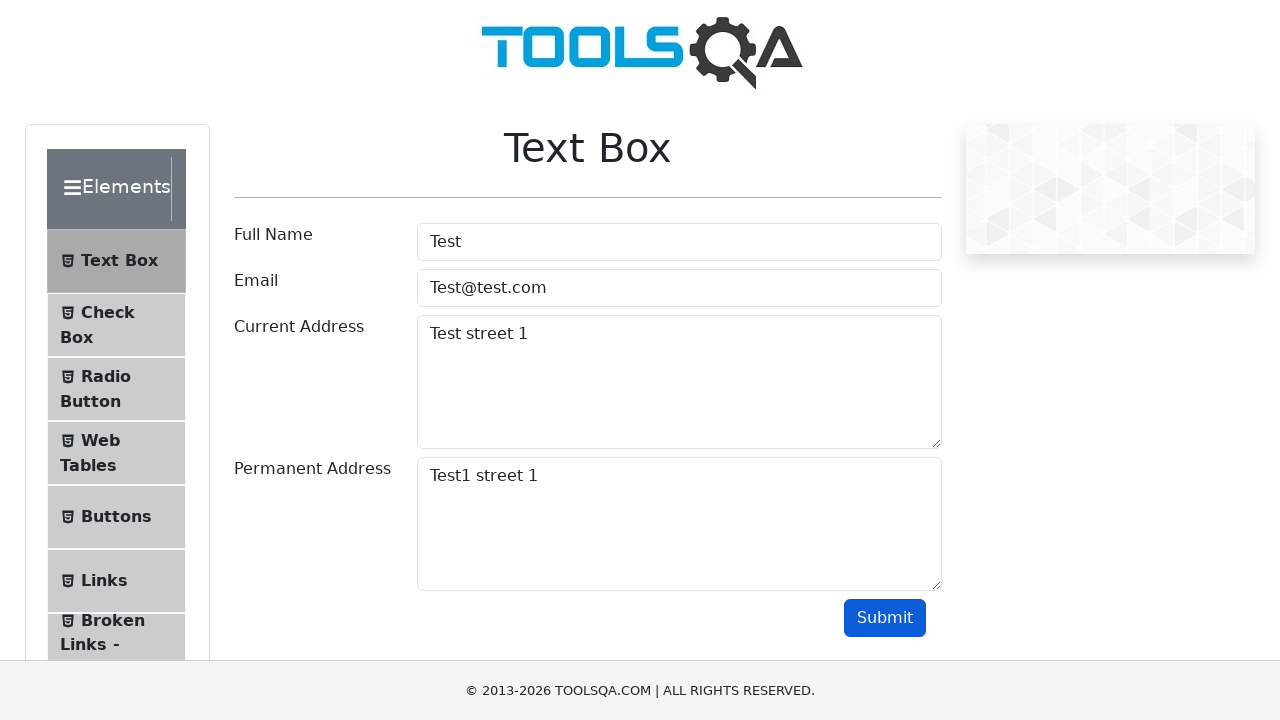

Verified user name 'Test' appears in output
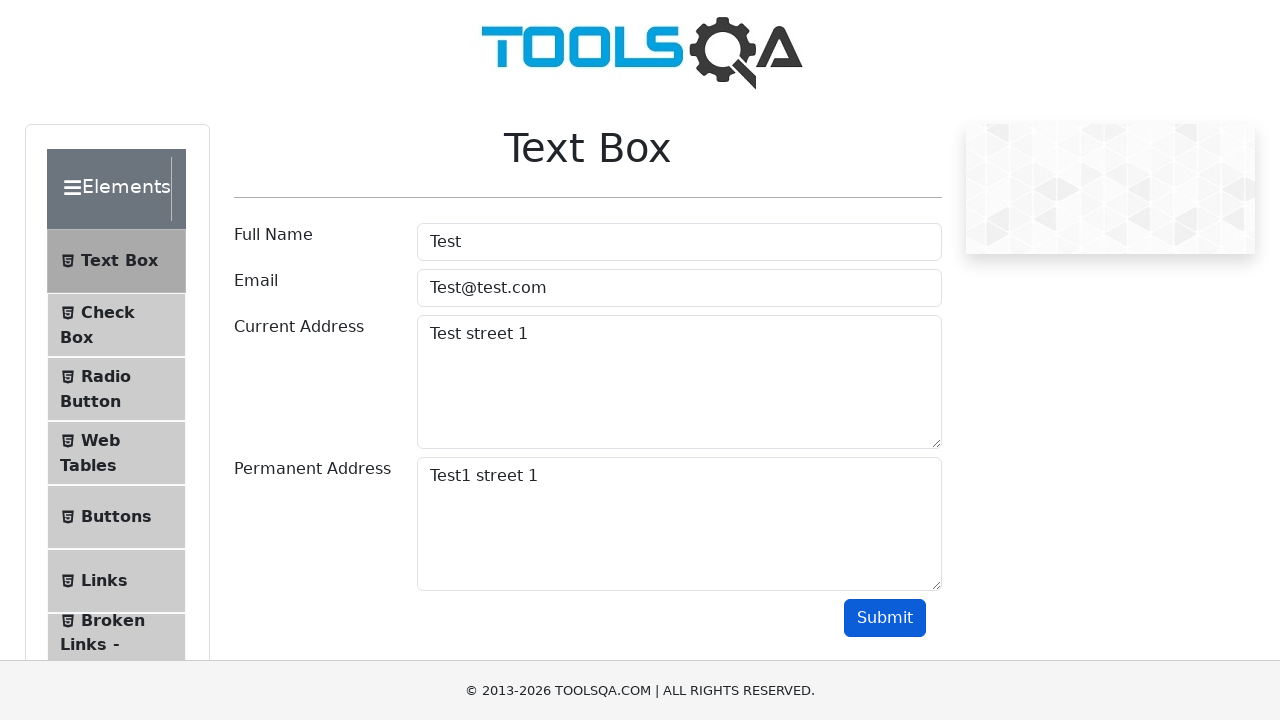

Verified email 'Test@test.com' appears in output
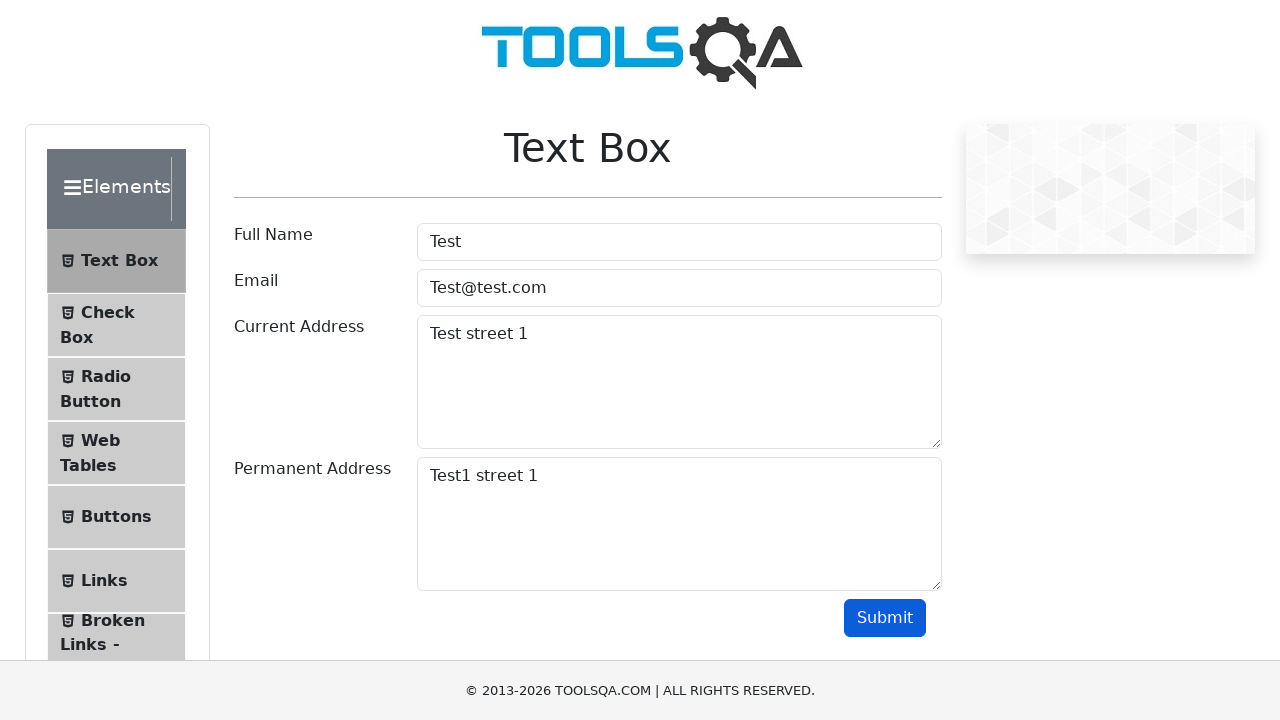

Verified current address 'Test street 1' appears in output
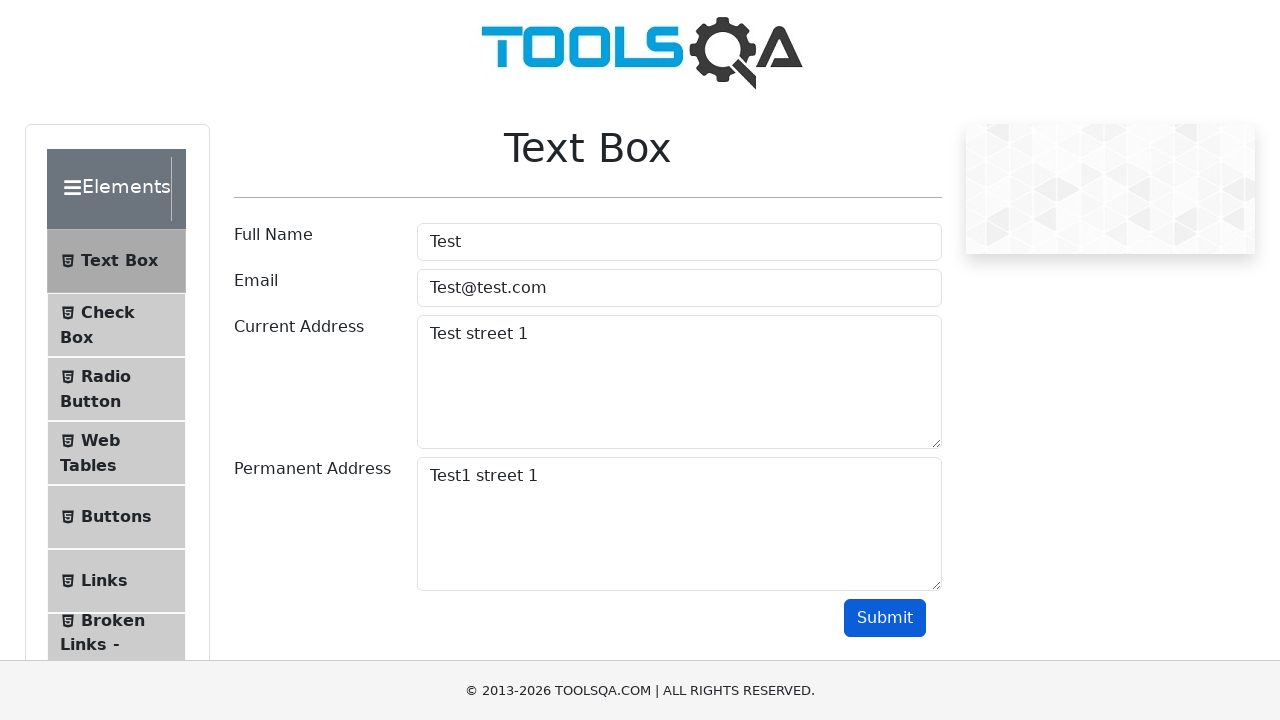

Verified permanent address 'Test1 street 1' appears in output
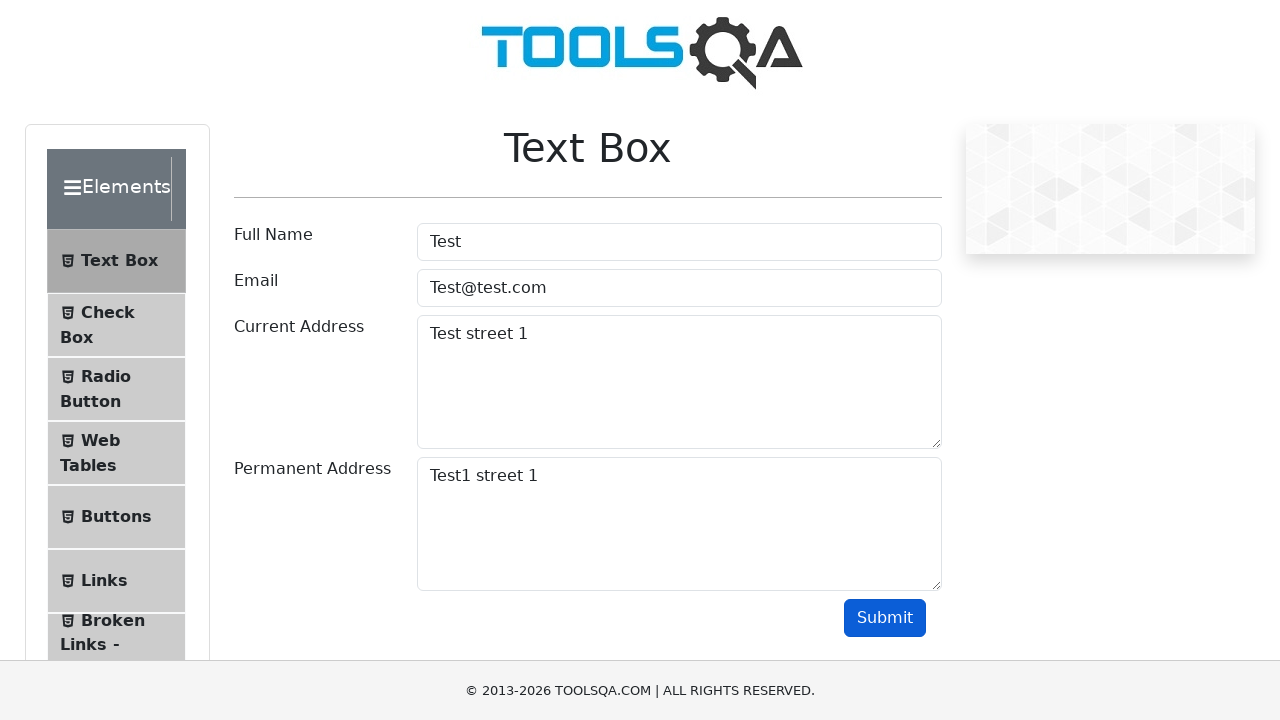

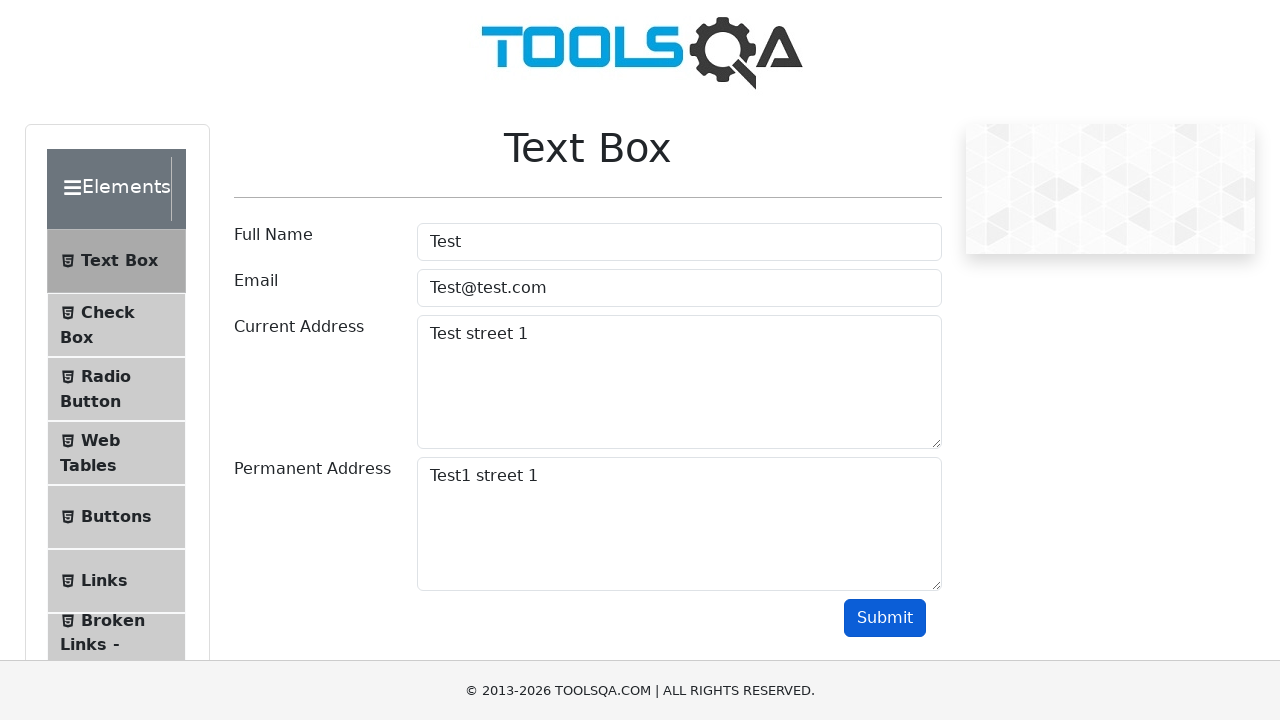